Tests browser alert handling by clicking a confirm button and accepting the resulting JavaScript alert dialog

Starting URL: https://demoqa.com/alerts

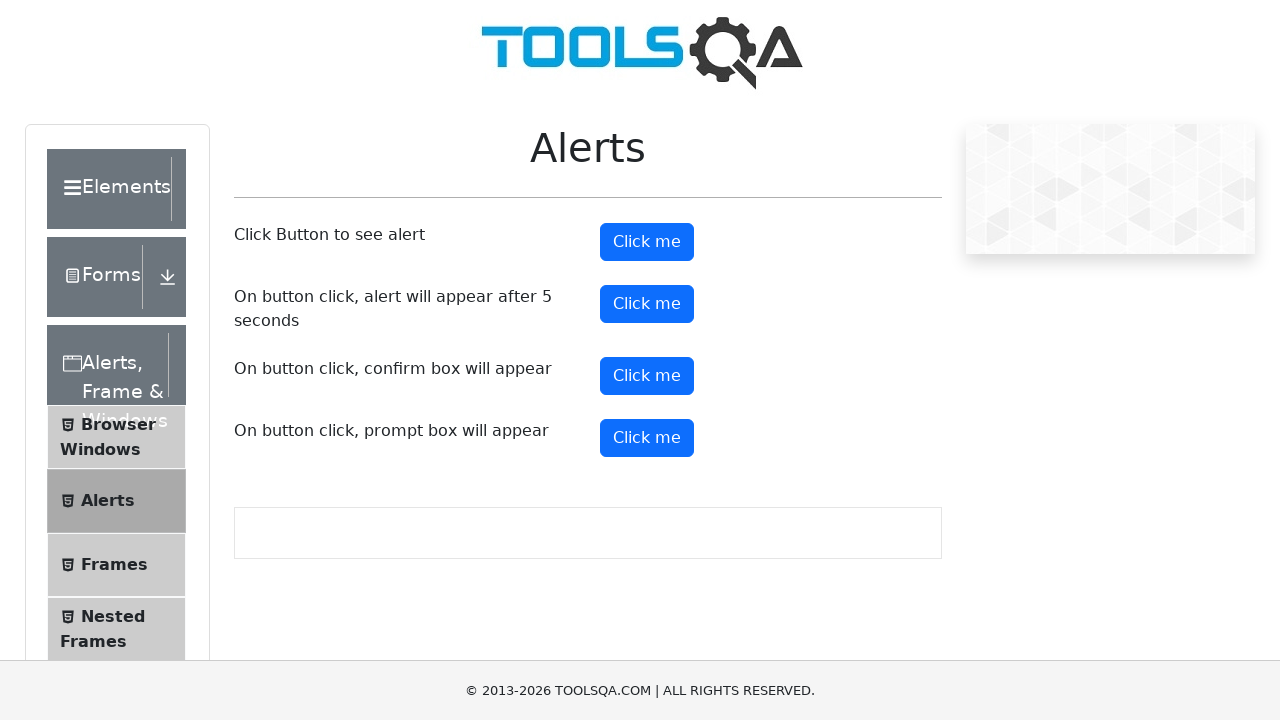

Clicked the confirm button to trigger the alert at (647, 376) on #confirmButton
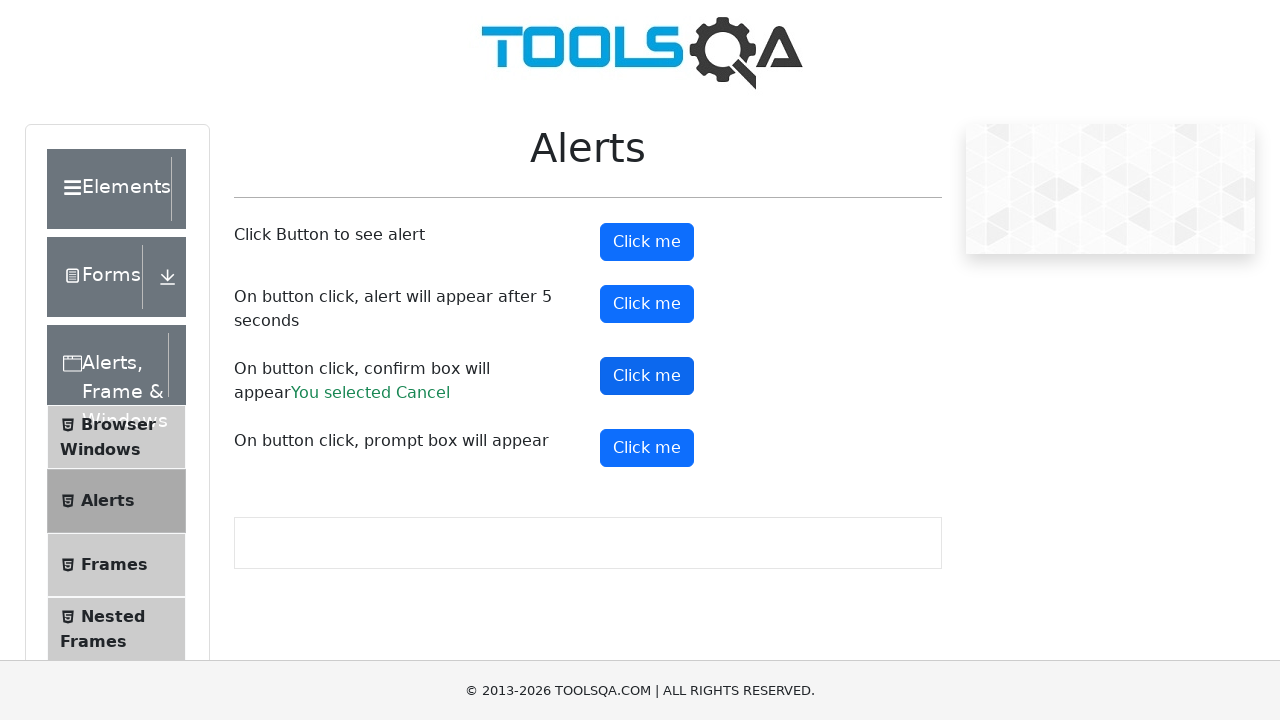

Set up dialog handler to accept alerts
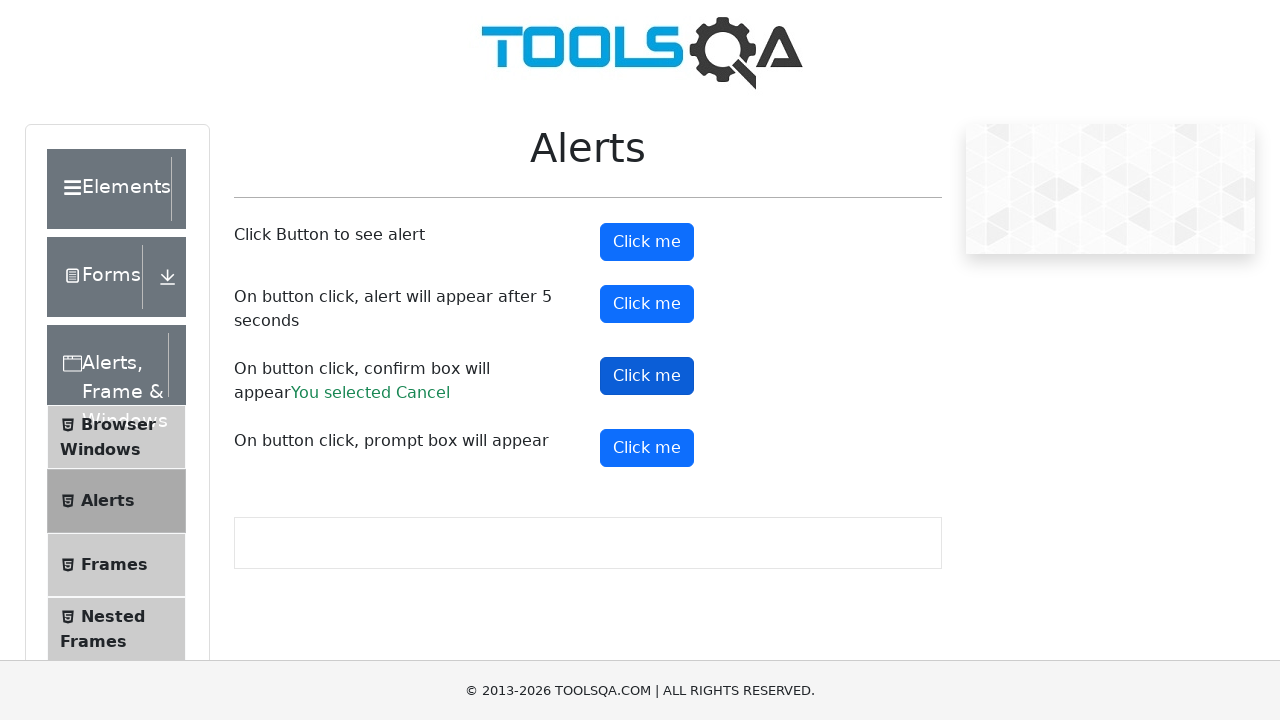

Clicked the confirm button again to trigger the JavaScript alert dialog at (647, 376) on #confirmButton
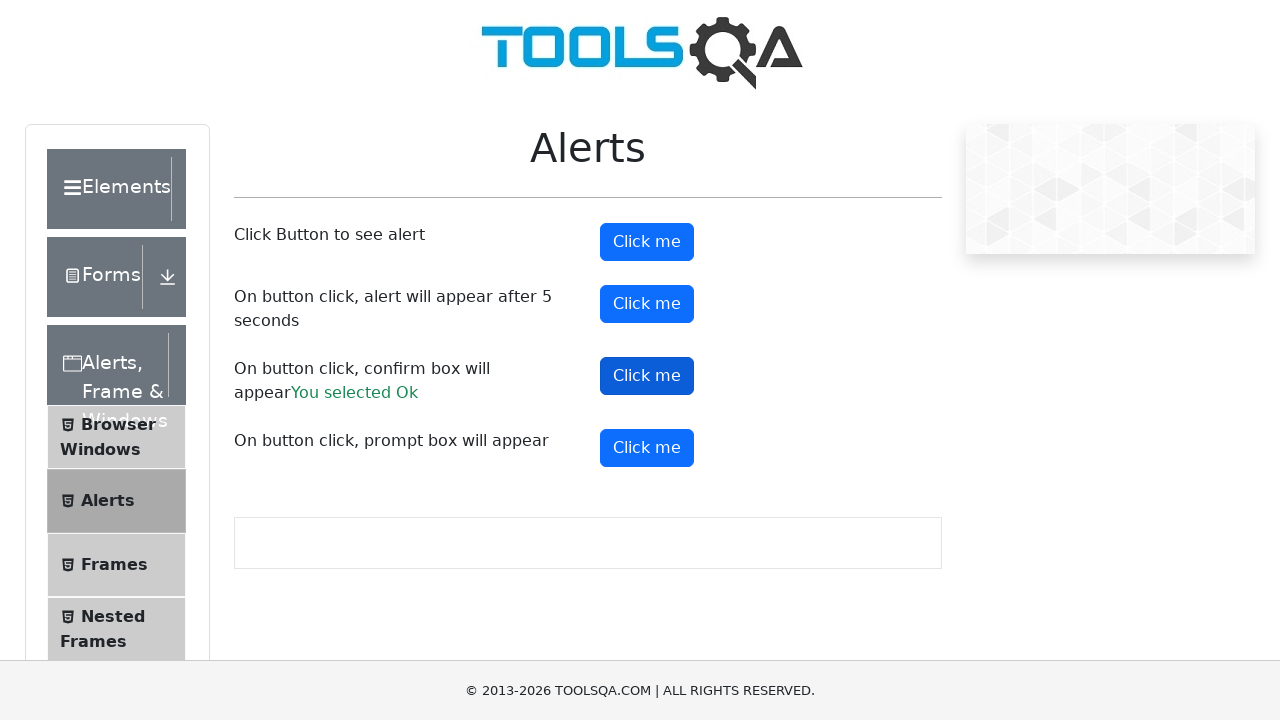

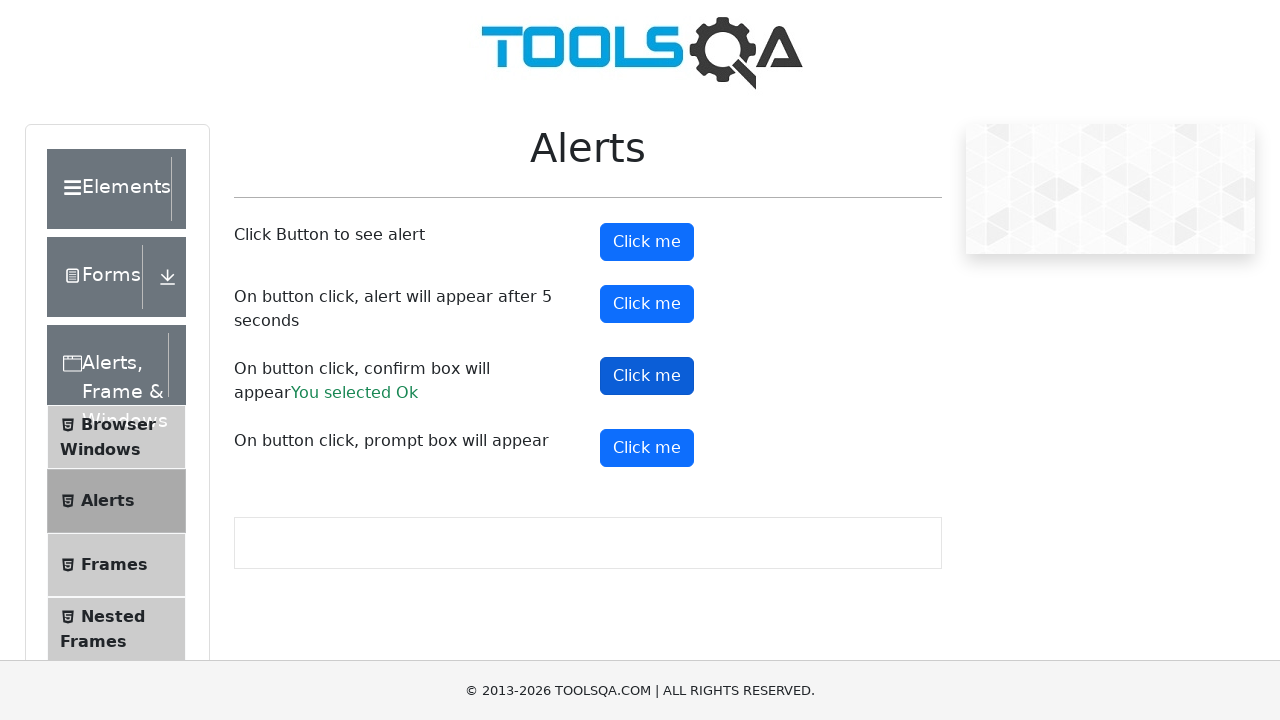